Tests radio button functionality by selecting different options and verifying only one can be selected at a time

Starting URL: https://kristinek.github.io/site/examples/actions

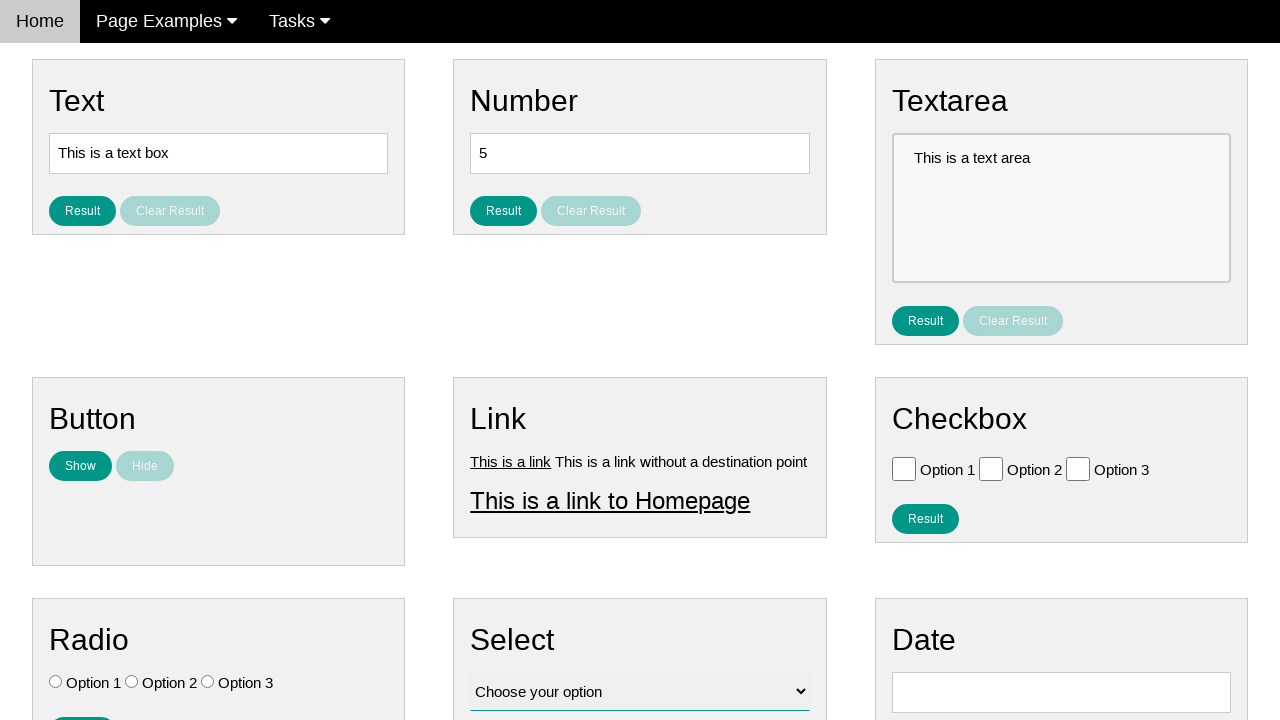

Located all radio button elements
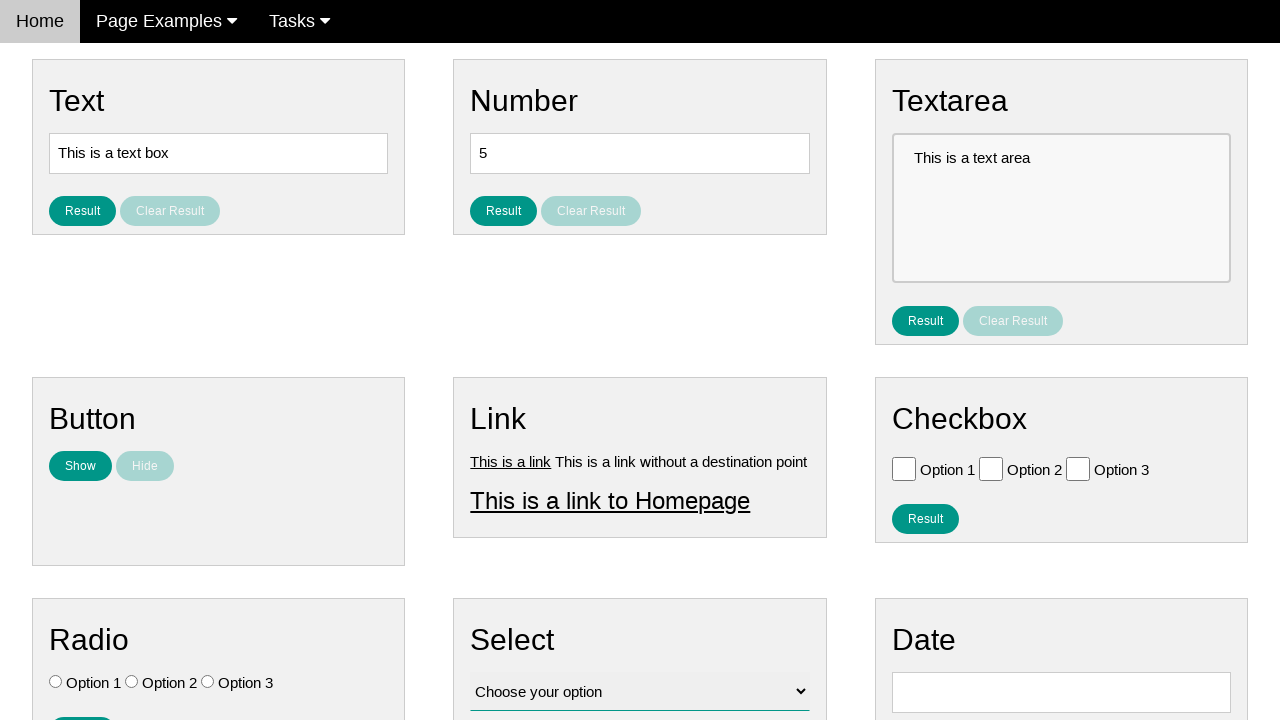

Verified that no radio buttons are initially selected
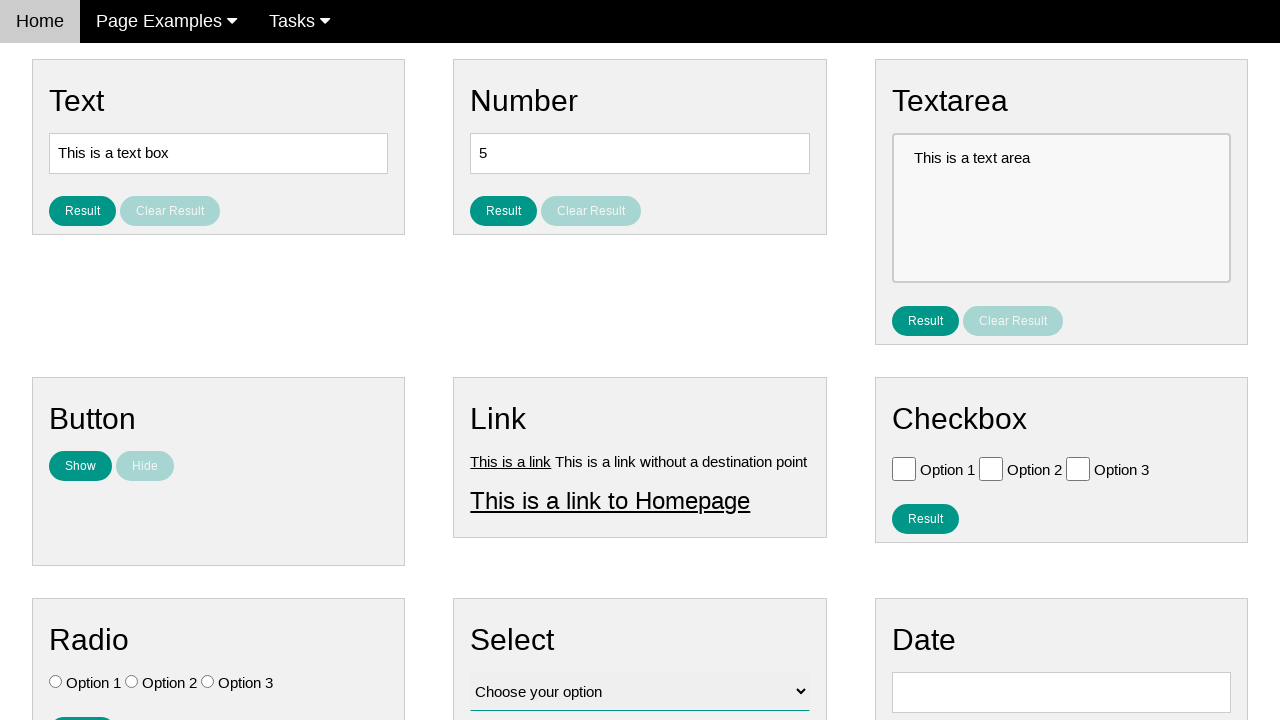

Clicked Option 3 radio button (index 2) at (208, 682) on .w3-check[type='radio'] >> nth=2
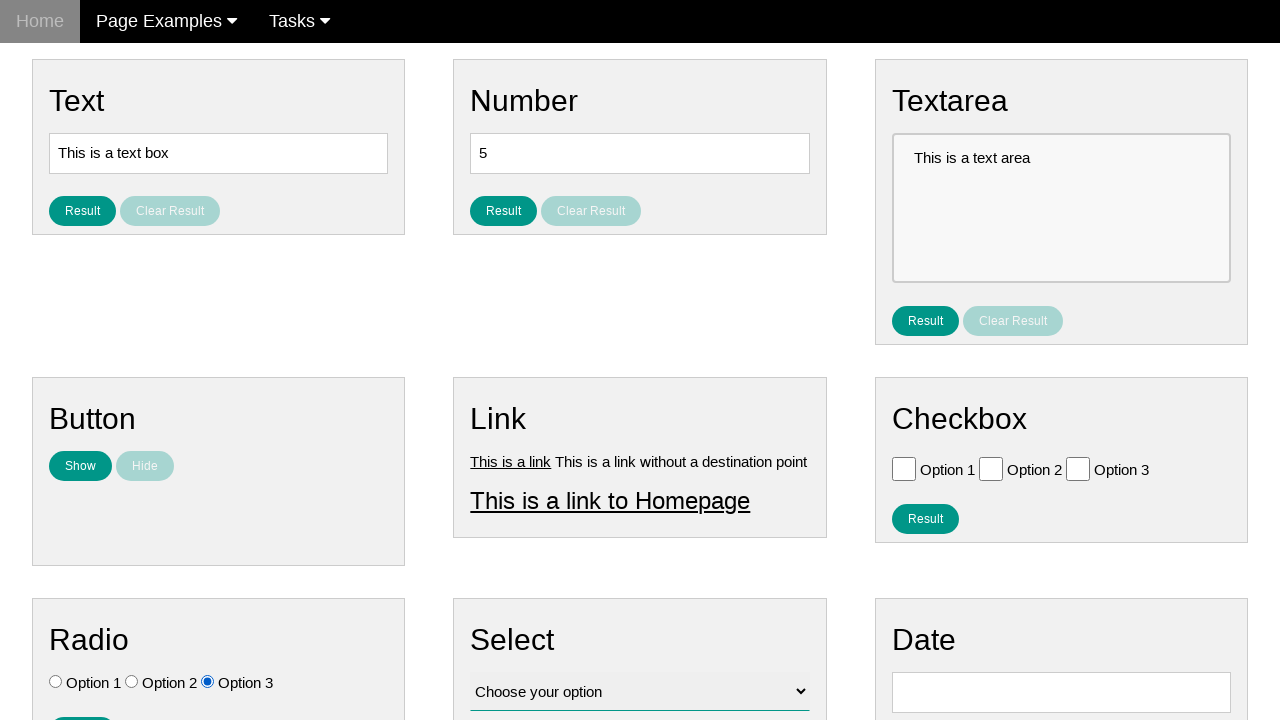

Verified Option 1 is not selected
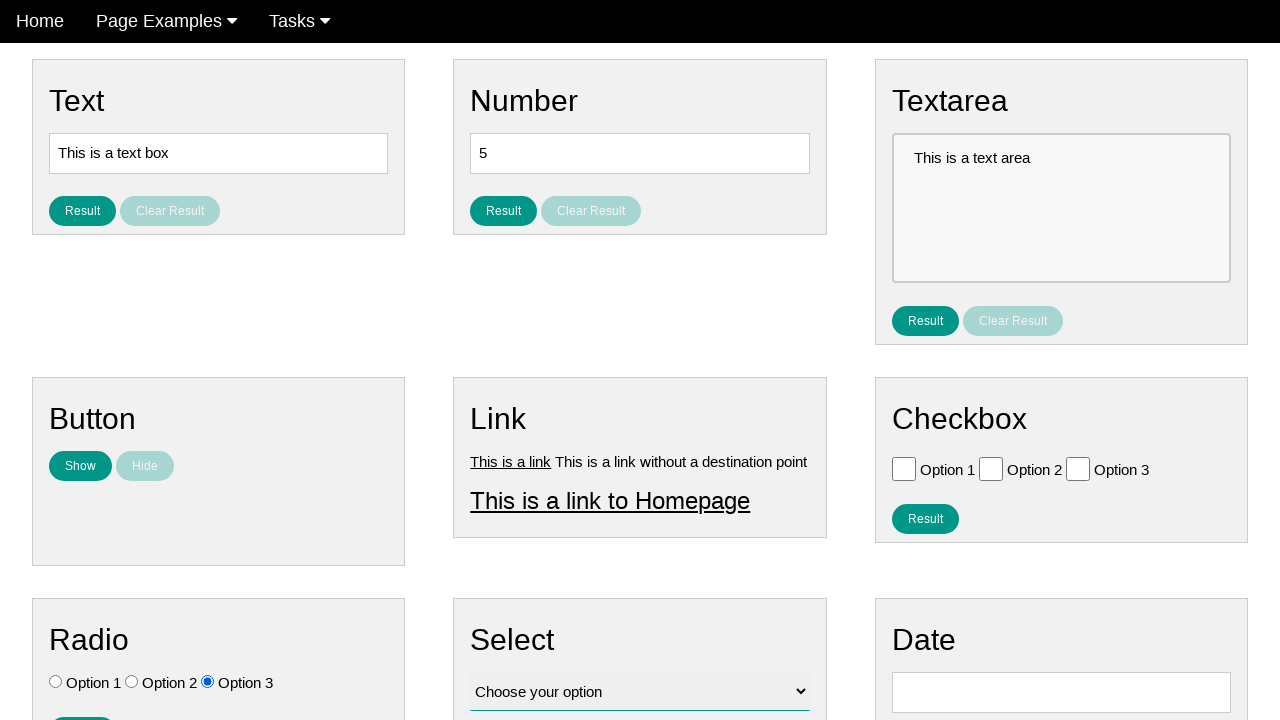

Verified Option 2 is not selected
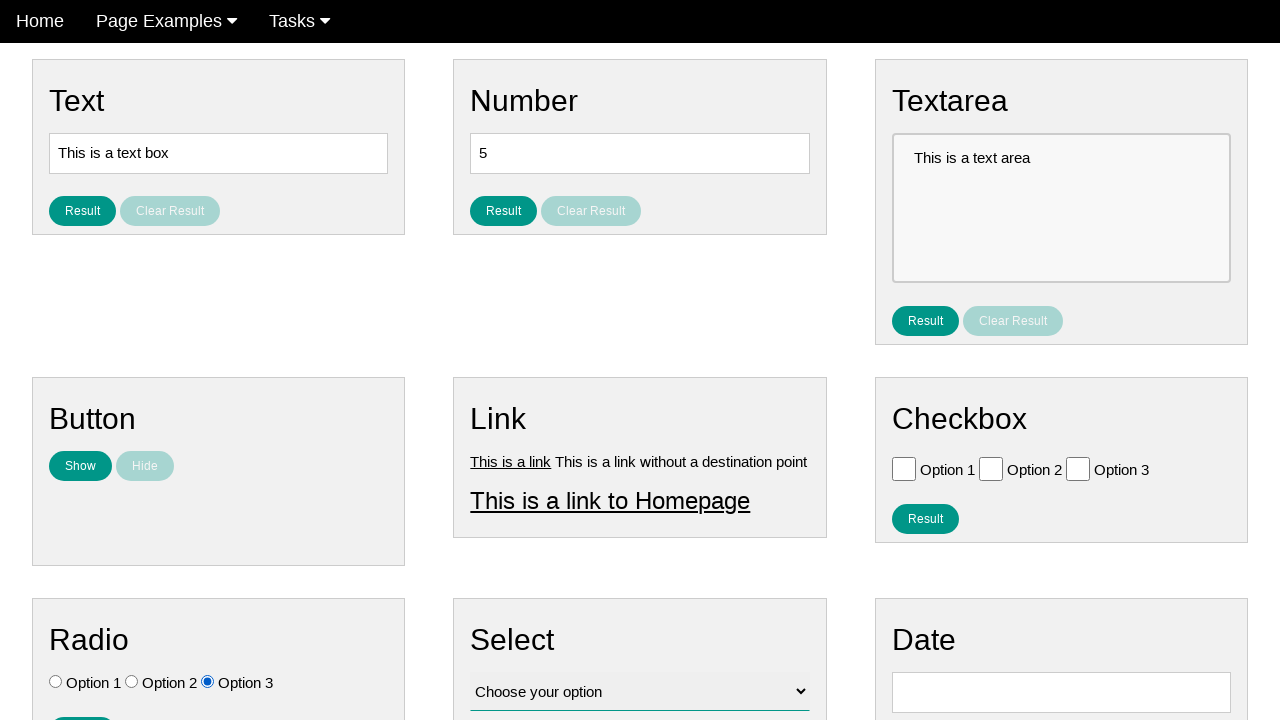

Verified Option 3 is selected
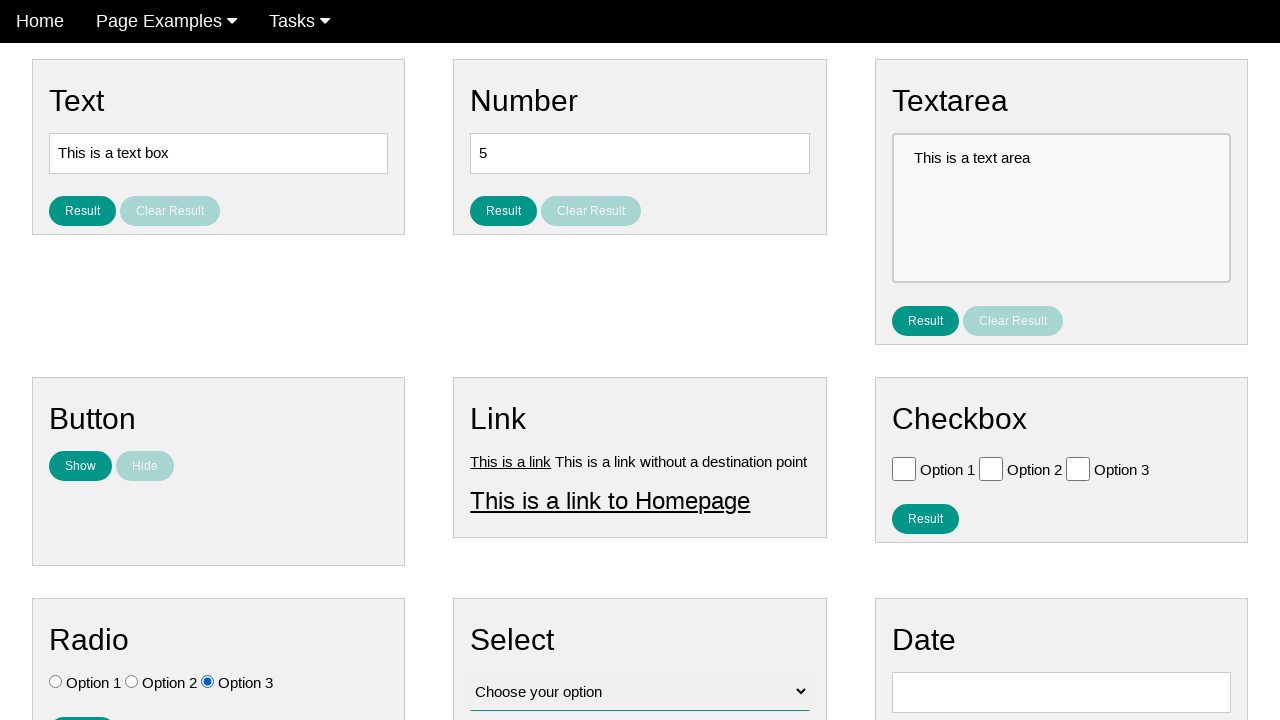

Clicked Option 1 radio button (index 0) at (56, 682) on .w3-check[type='radio'] >> nth=0
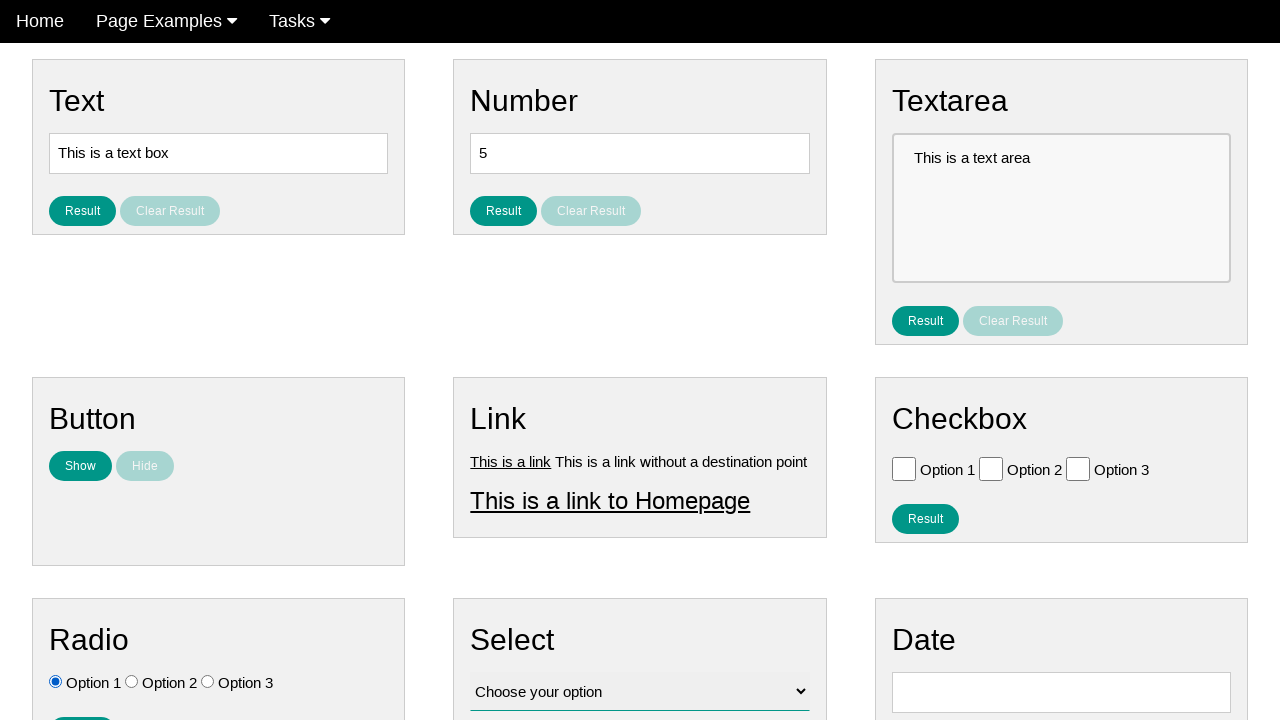

Verified Option 1 is now selected
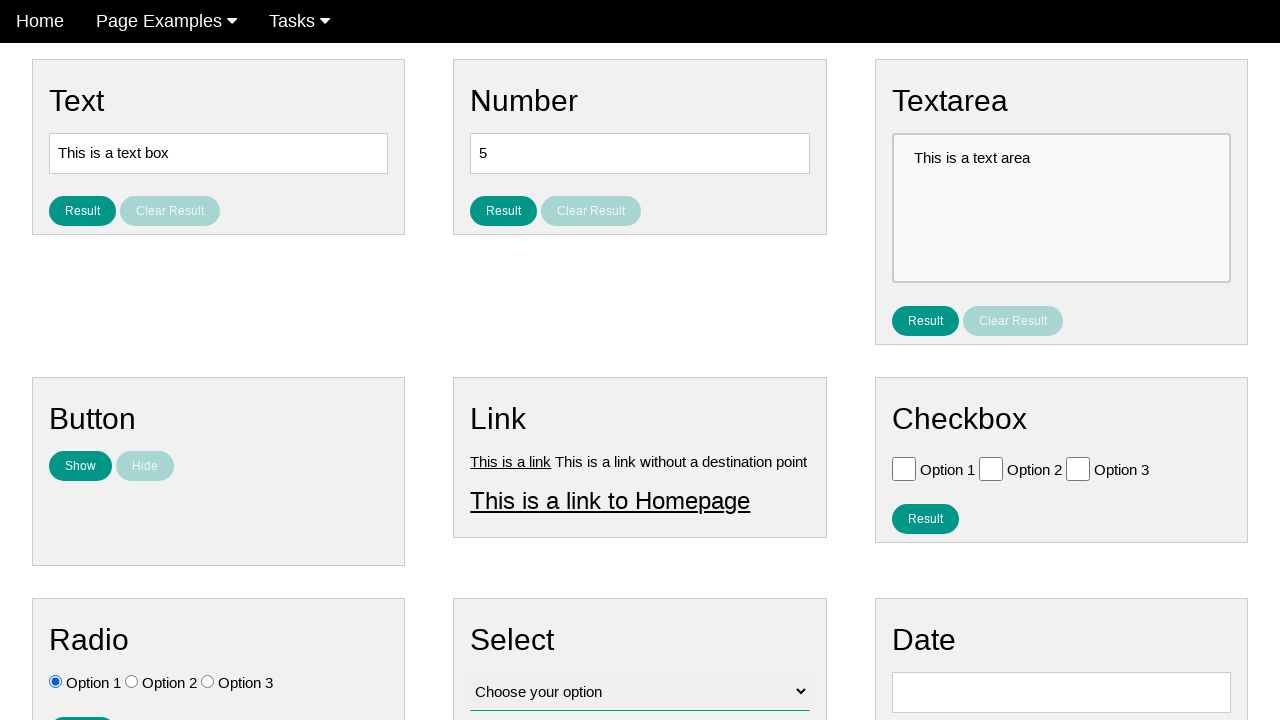

Verified Option 2 is not selected
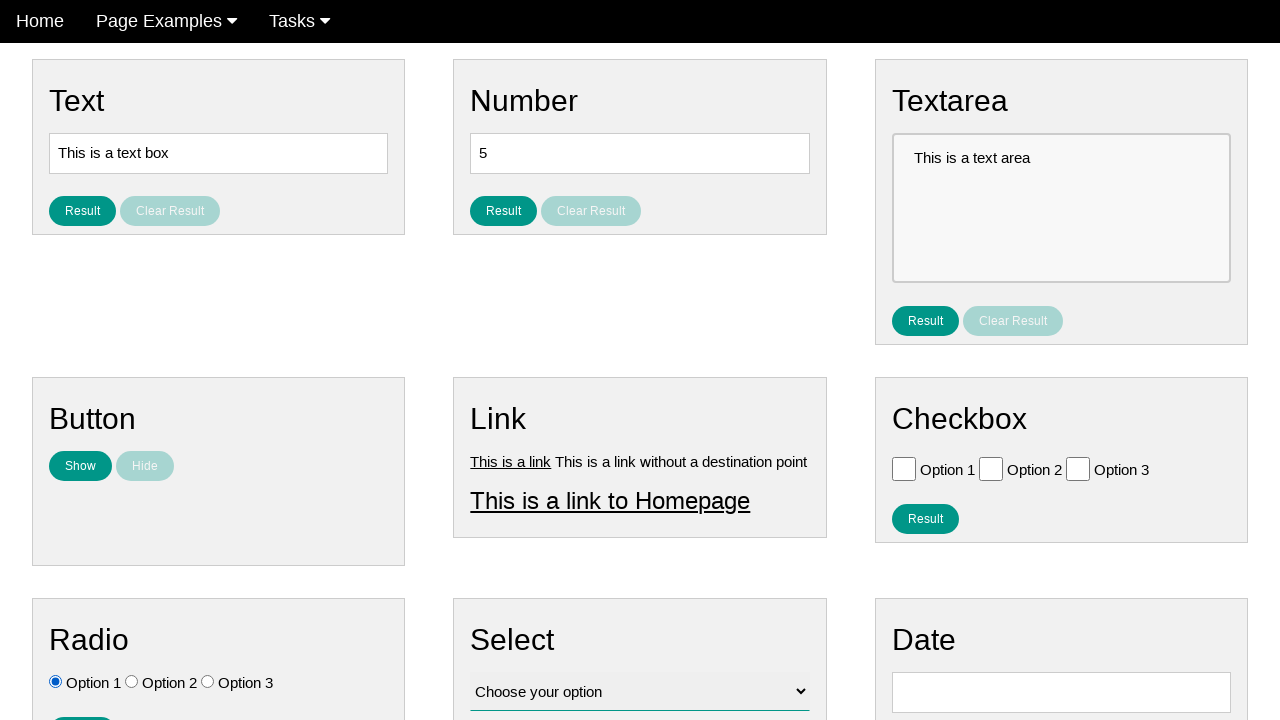

Verified Option 3 is no longer selected
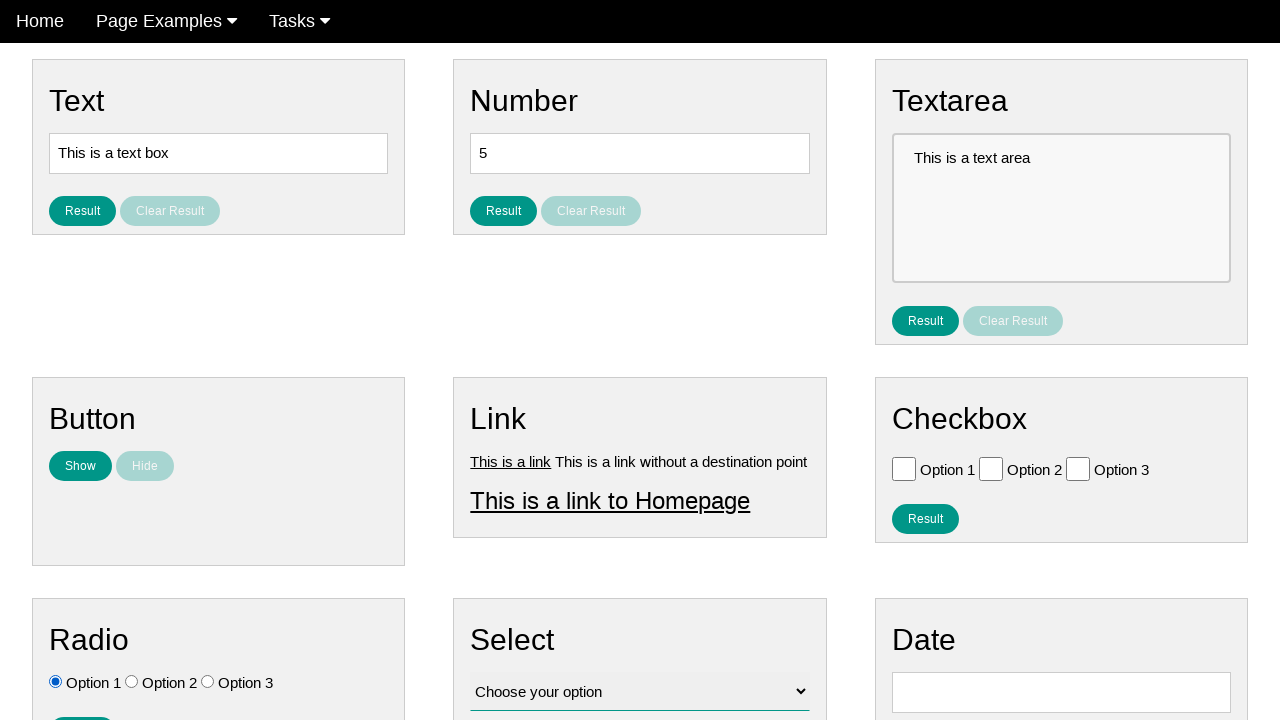

Clicked the result button to submit radio button selection at (82, 705) on #result_button_ratio
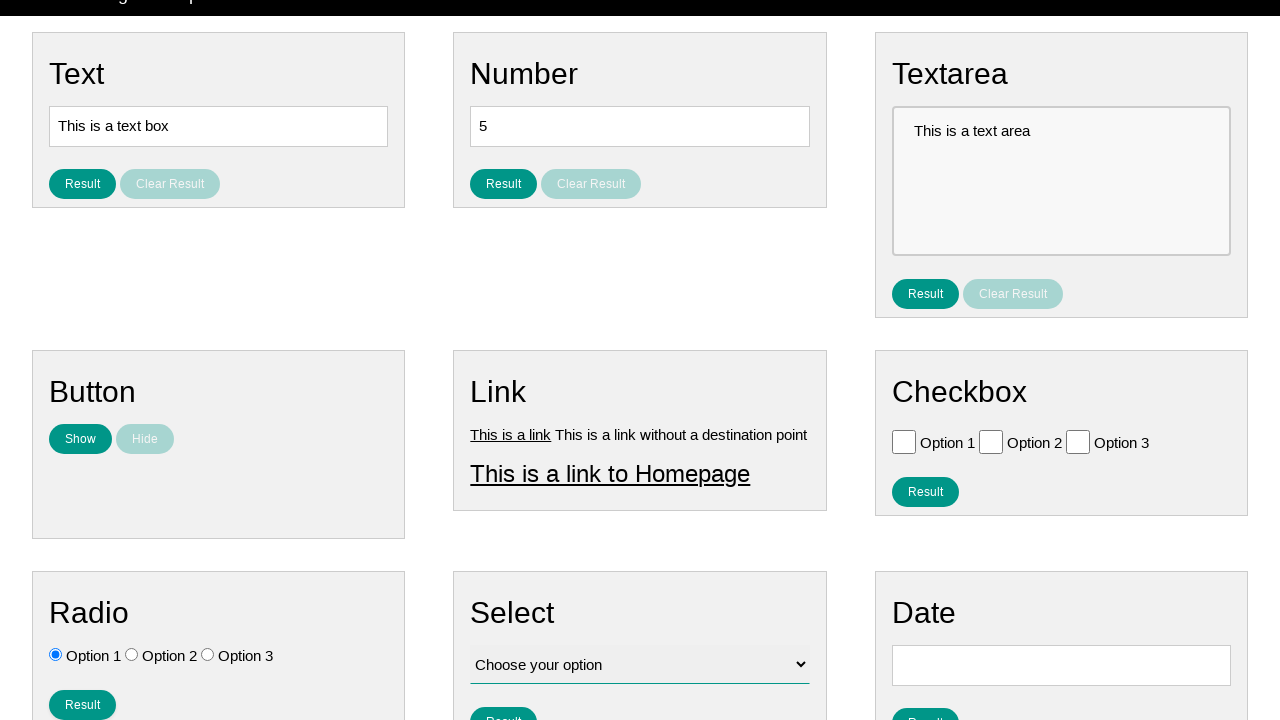

Located the result text element
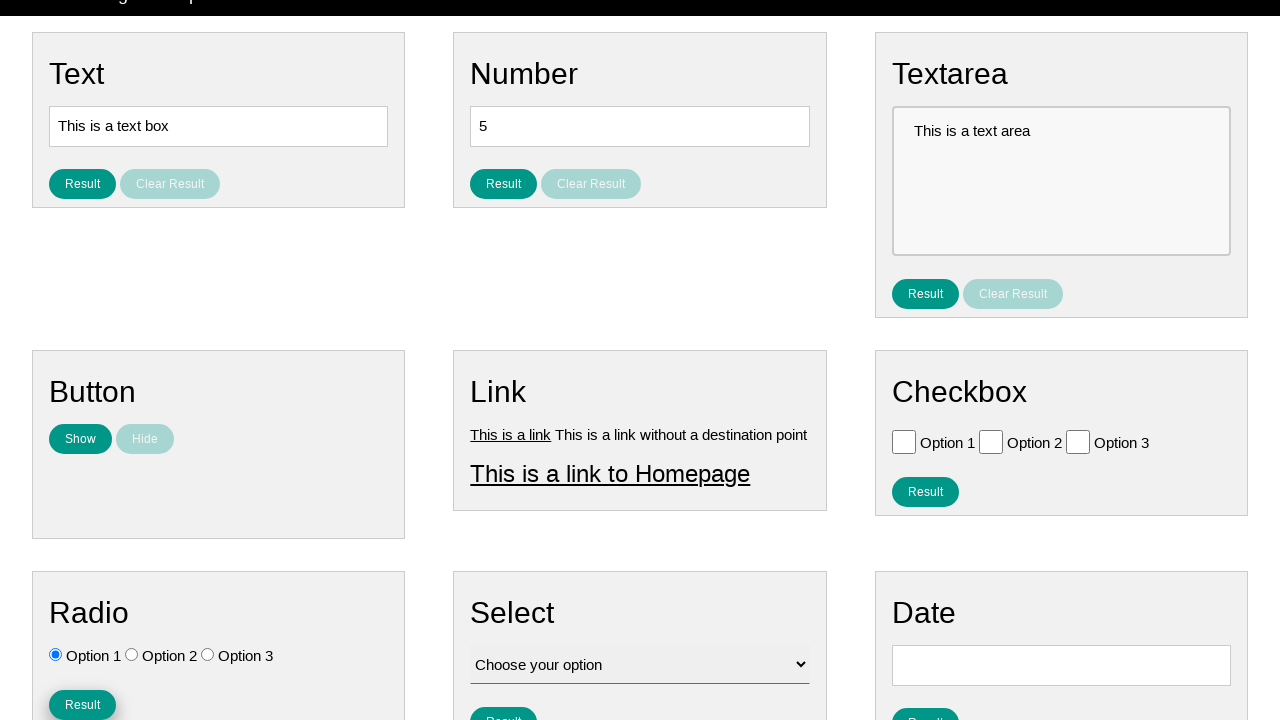

Verified result text displays 'You selected option: Option 1'
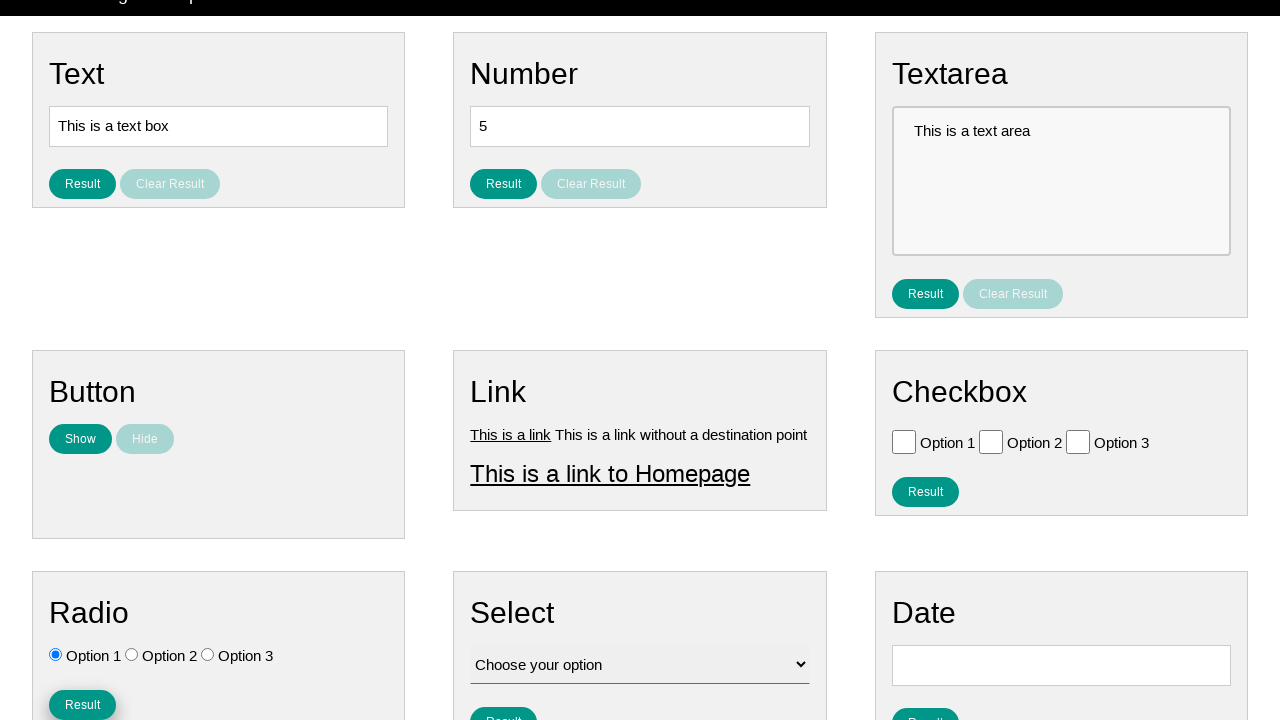

Verified result text is visible
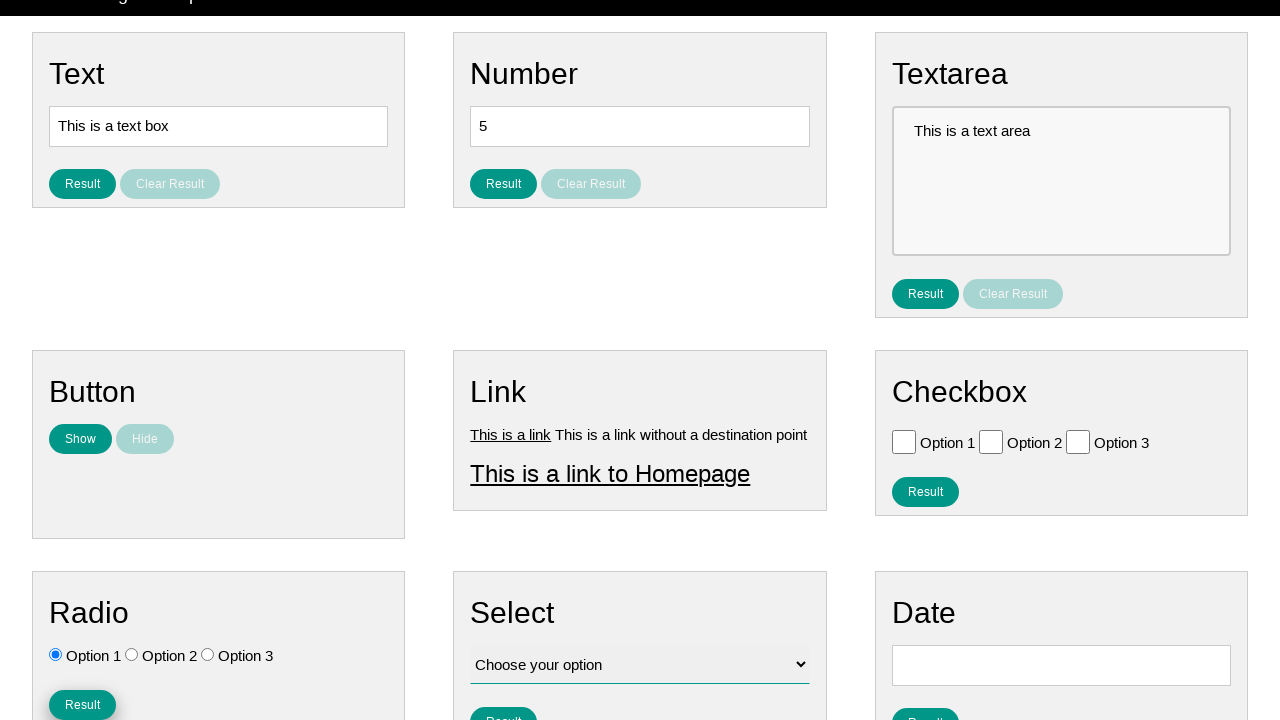

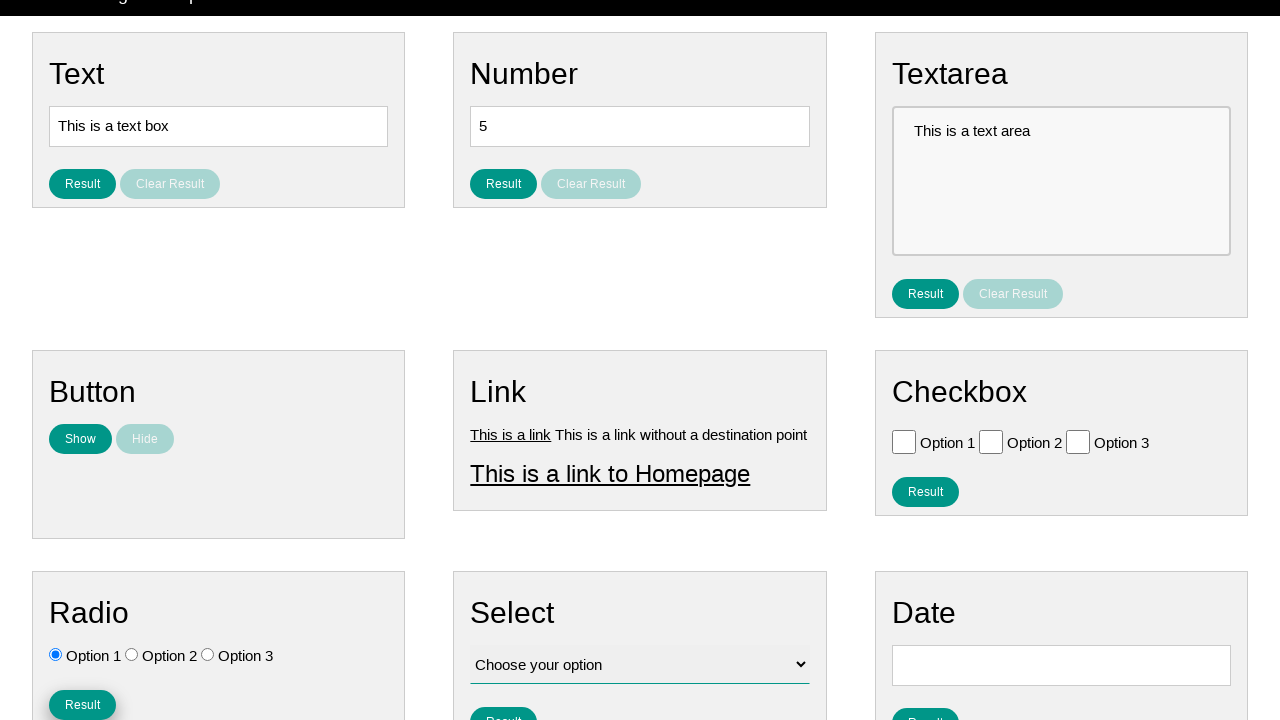